Tests navigation to sample forms page and fills in a subject field using different xpath selectors, demonstrating form field interaction

Starting URL: https://www.mycontactform.com

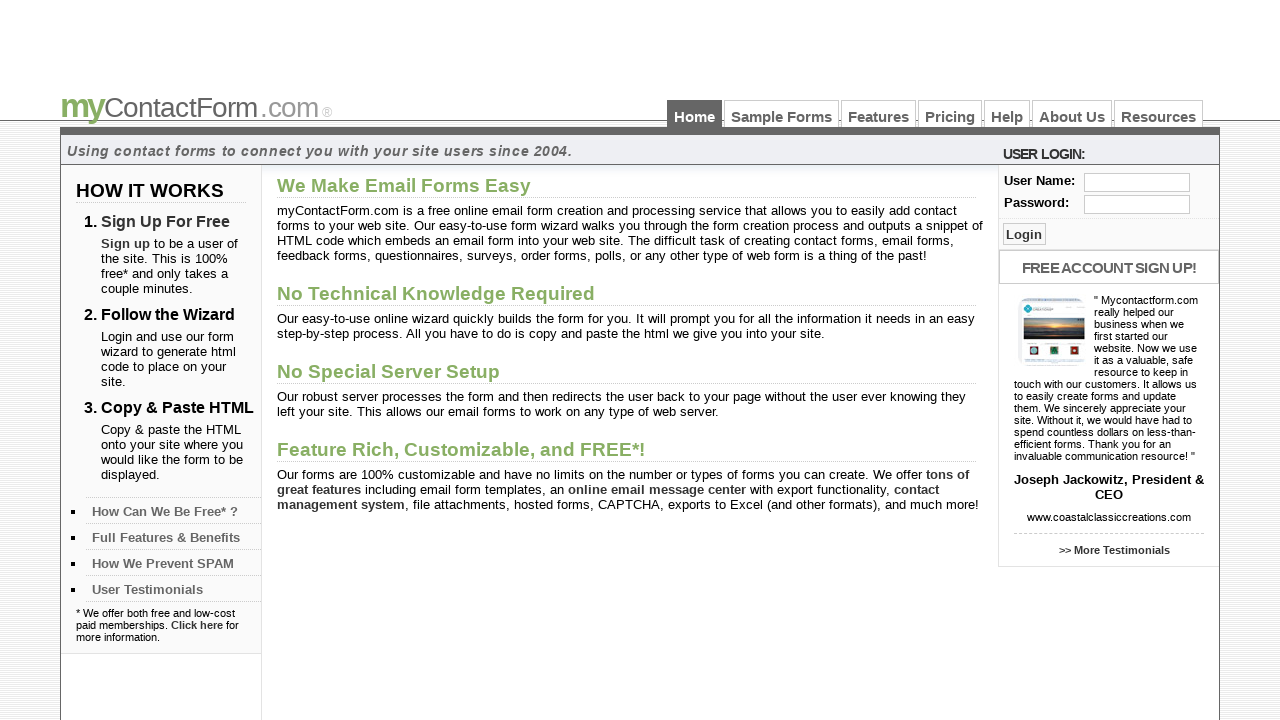

Navigated to https://www.mycontactform.com
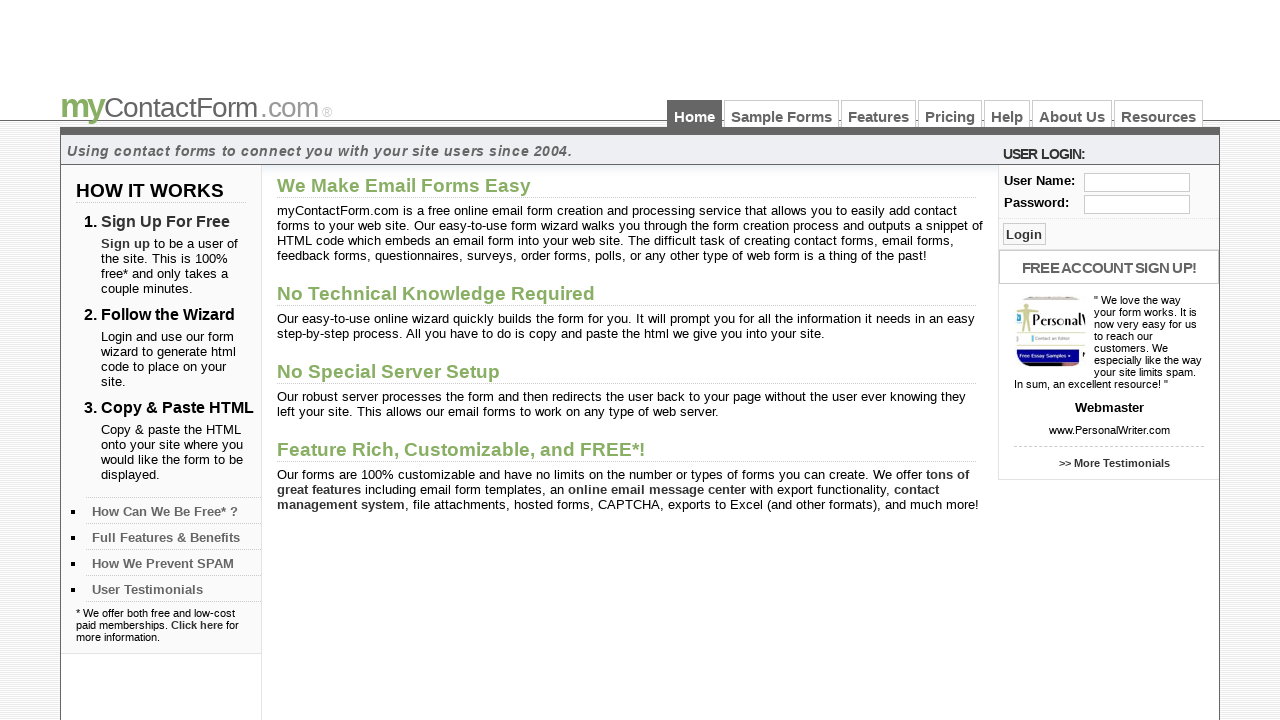

Clicked on 'Sample Forms' link at (782, 114) on a:has-text("Sample Forms")
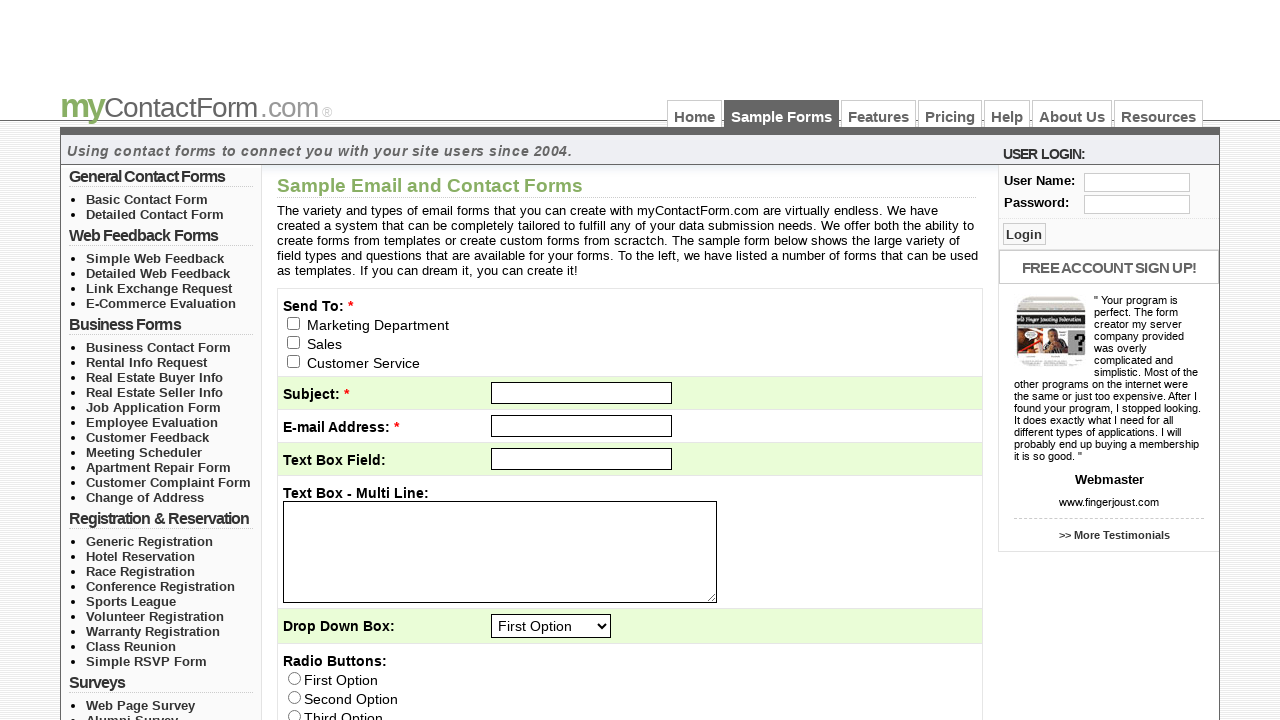

Filled subject field with 'Test Subject' using absolute xpath on xpath=/html/body/div[3]/div[3]/form/table/tbody/tr[2]/td/input
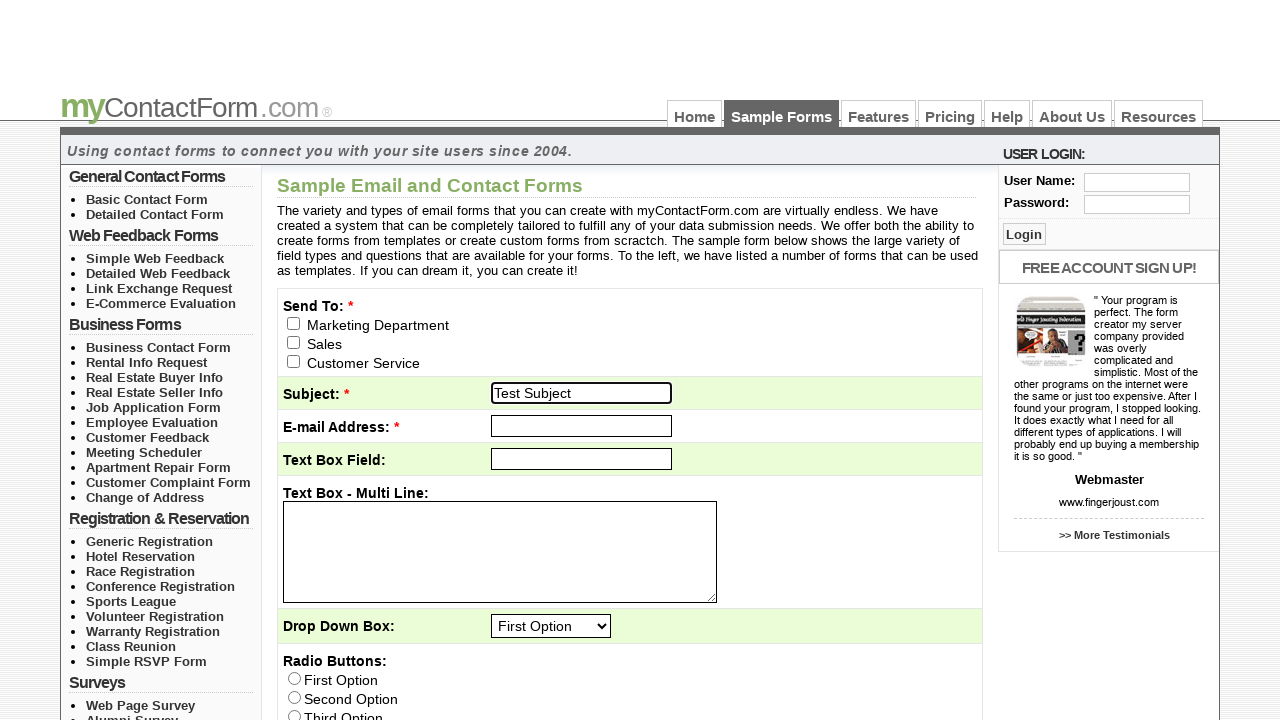

Cleared the subject field on xpath=/html/body/div[3]/div[3]/form/table/tbody/tr[2]/td/input
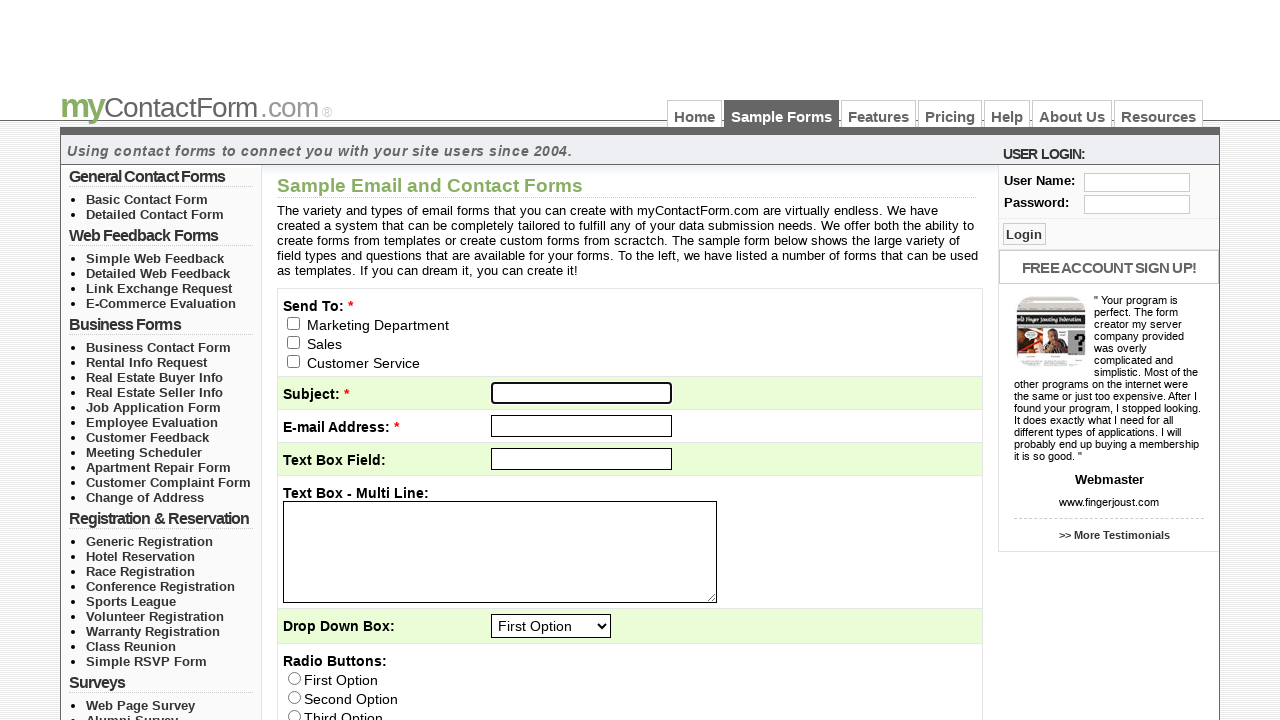

Filled subject field with 'Test Subject..!' using relative xpath on xpath=//table/tbody/tr[2]/td/input
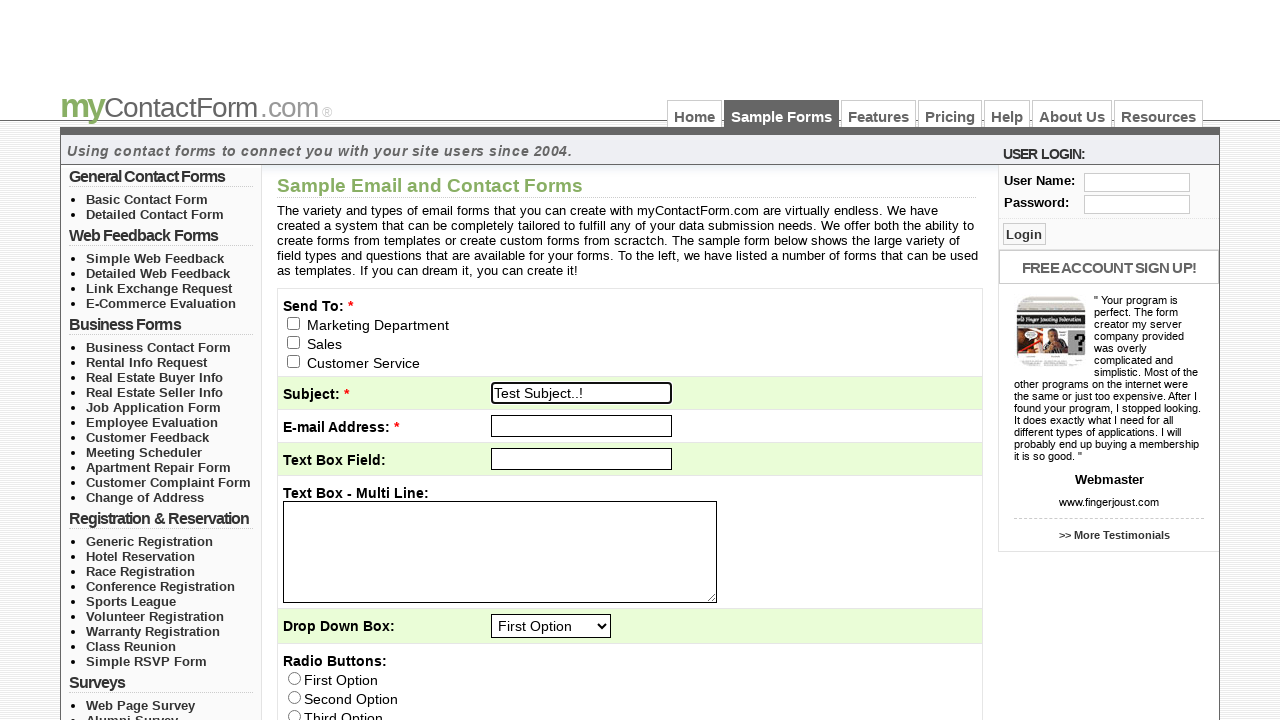

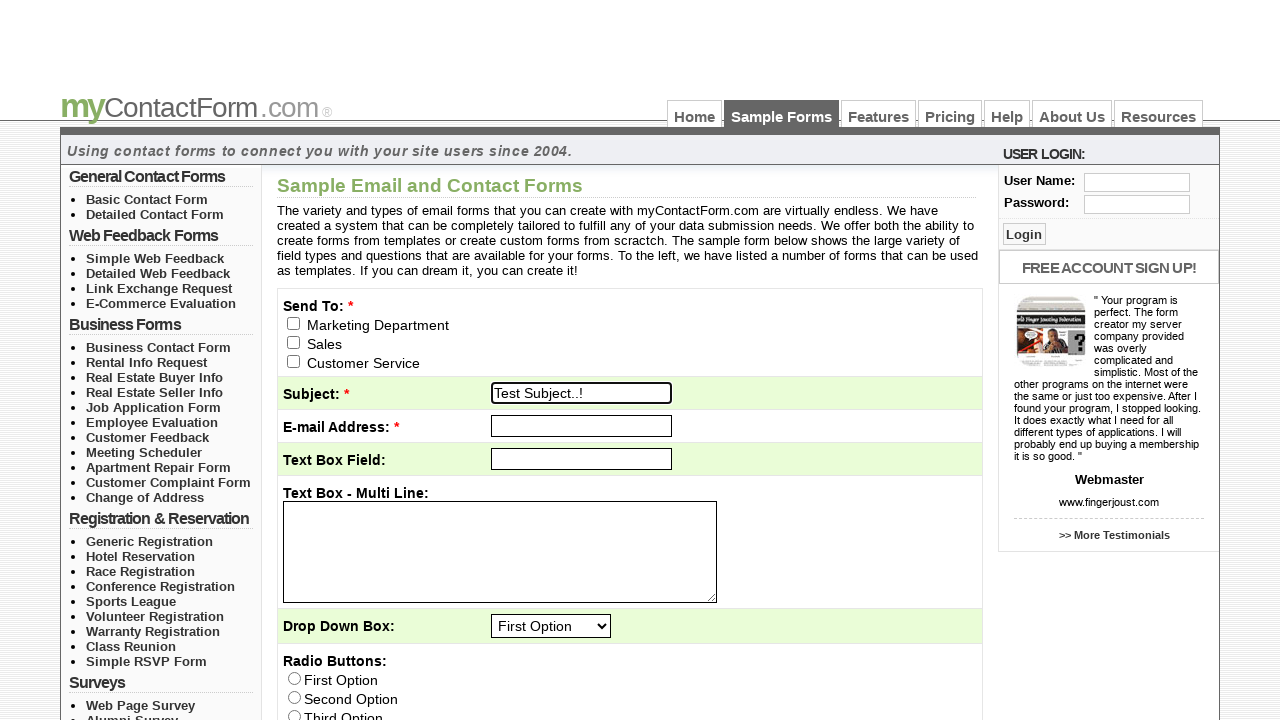